Tests that todo data persists after page reload

Starting URL: https://demo.playwright.dev/todomvc

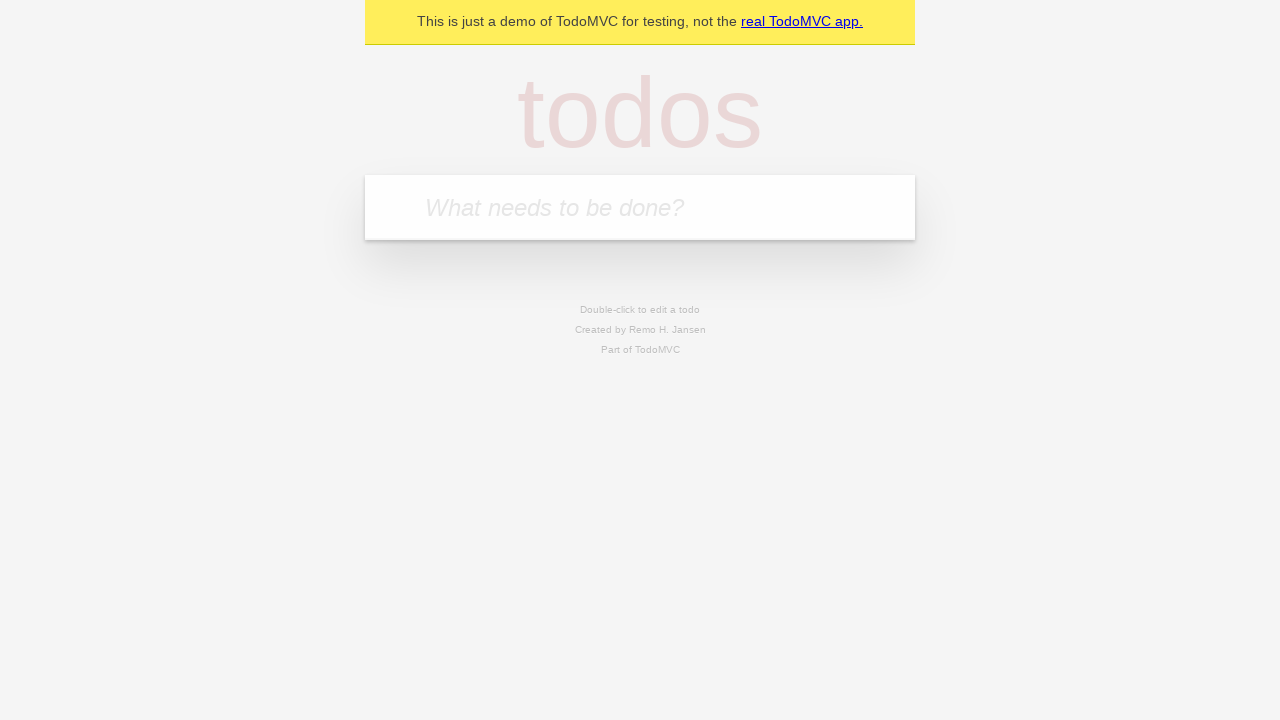

Filled new todo input with 'buy some cheese' on .new-todo
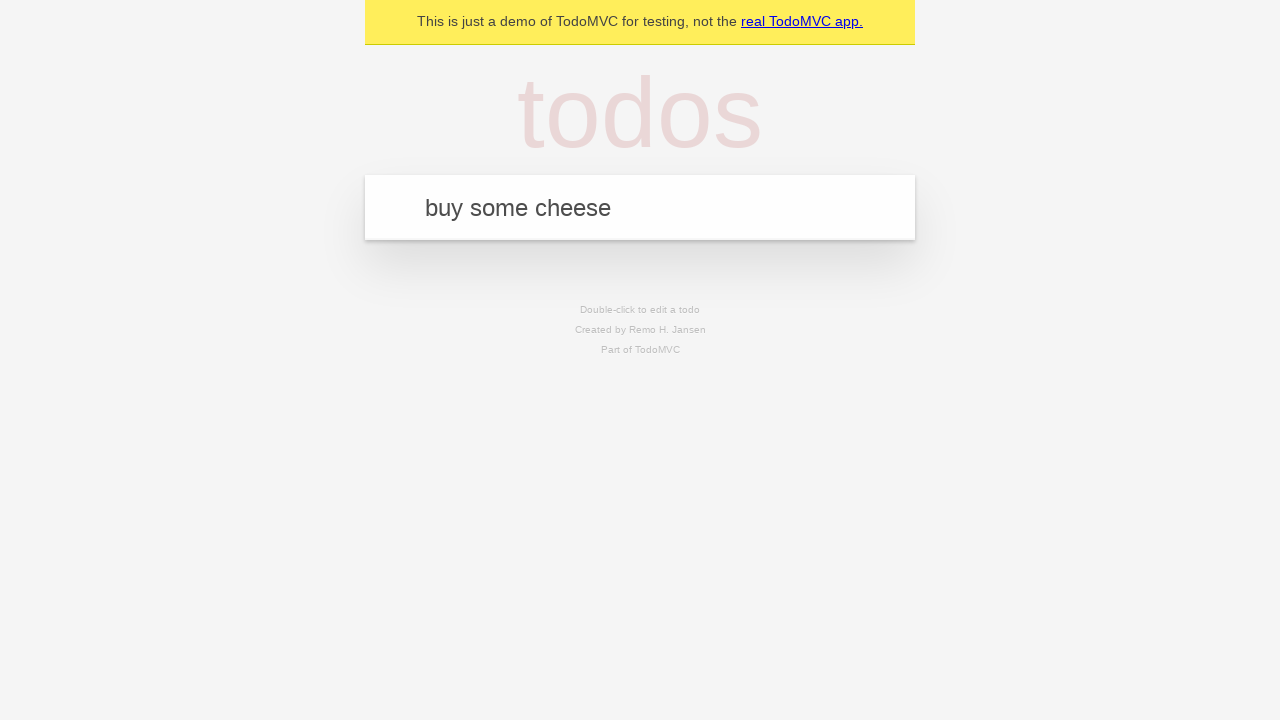

Pressed Enter to add first todo on .new-todo
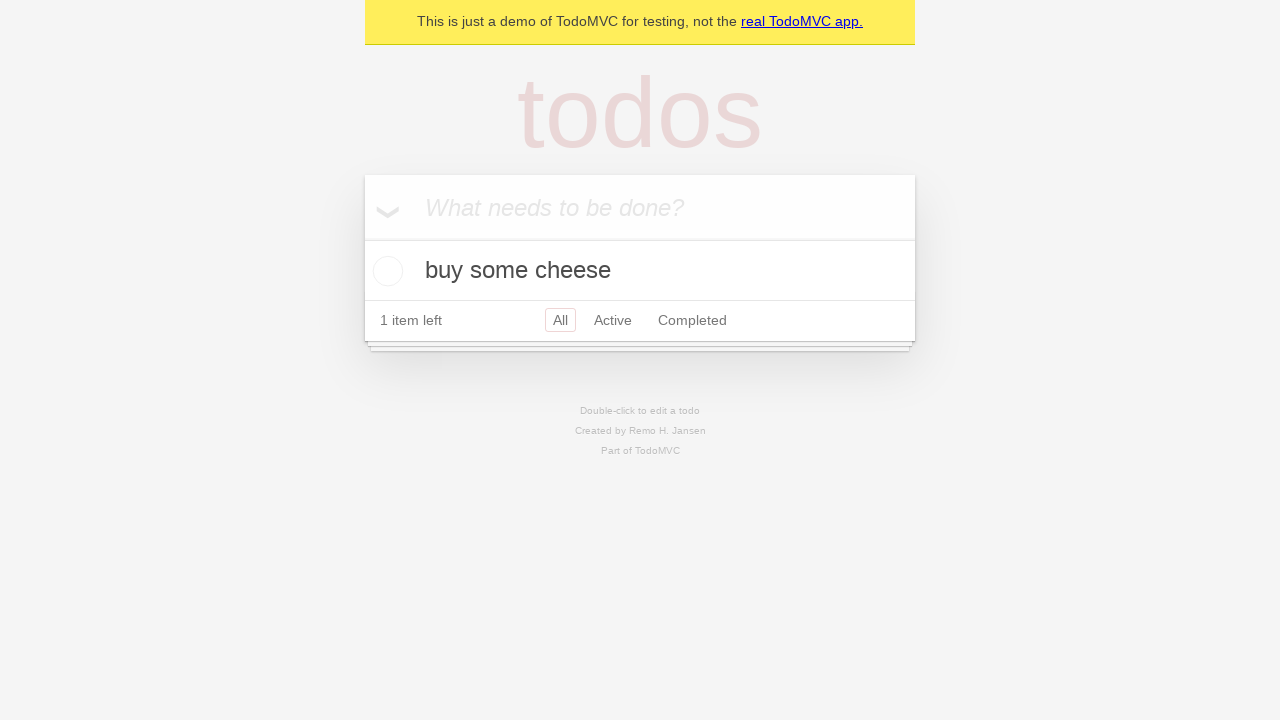

Filled new todo input with 'feed the cat' on .new-todo
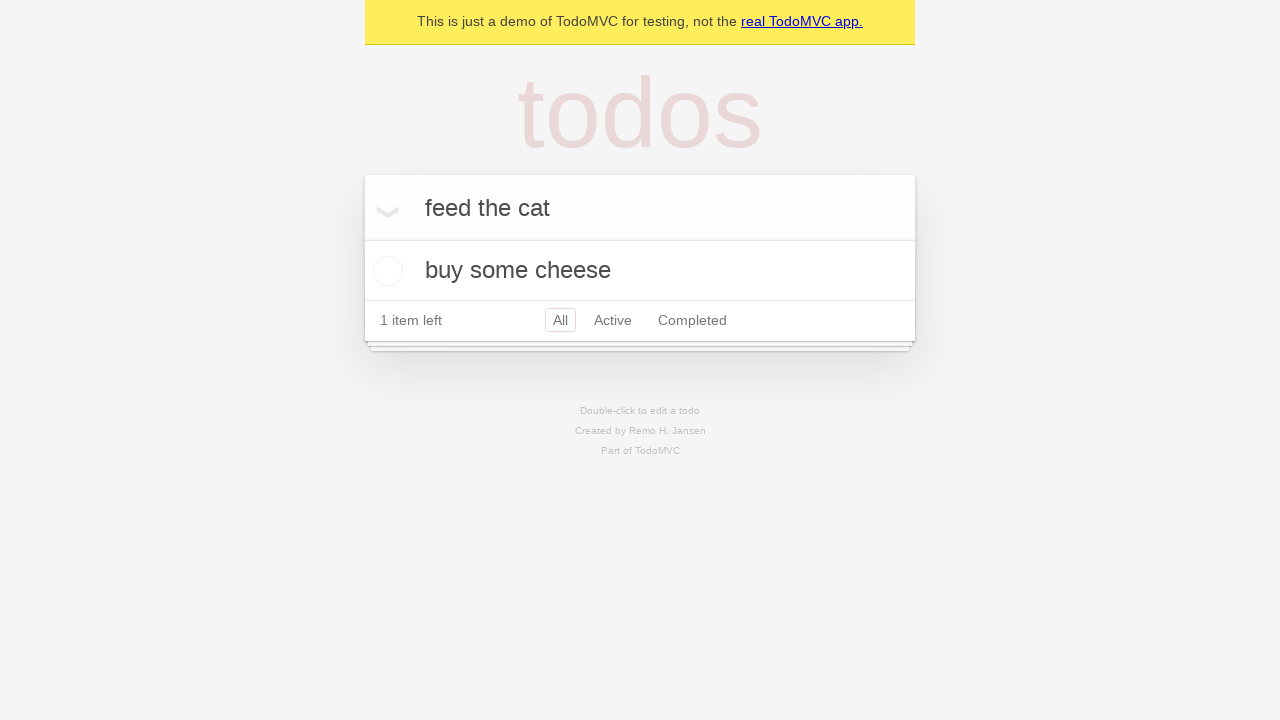

Pressed Enter to add second todo on .new-todo
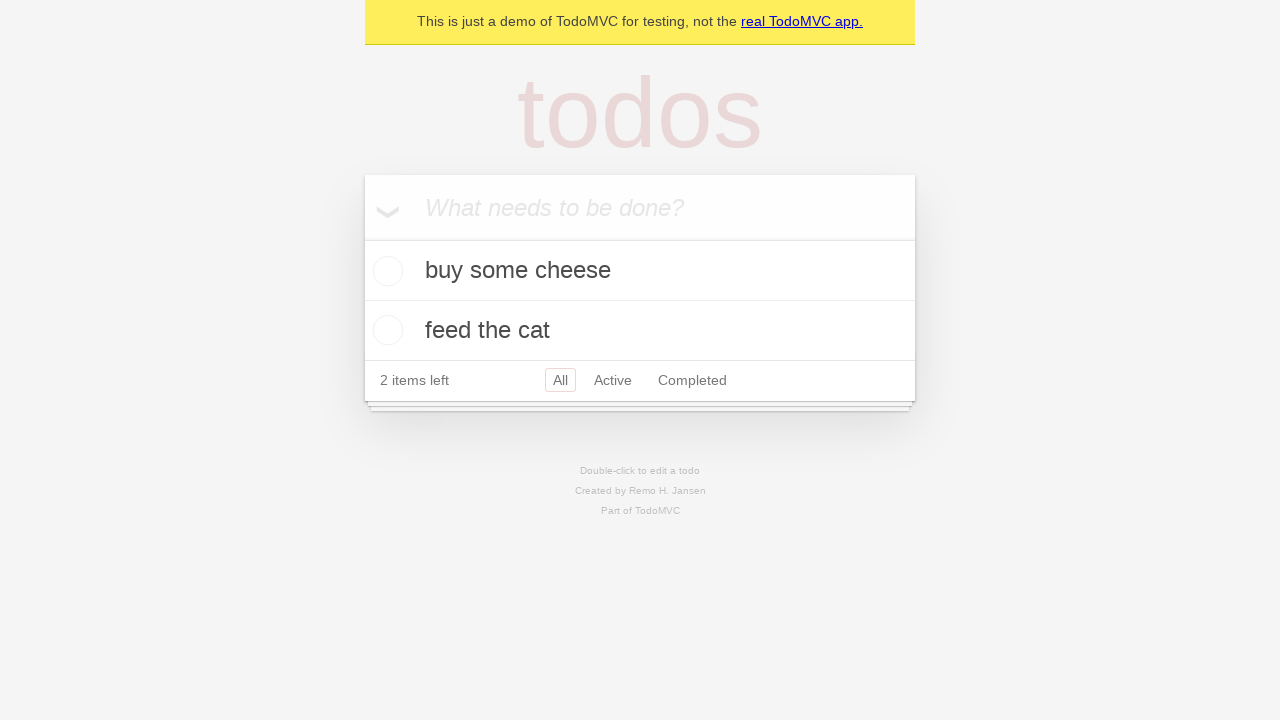

Both todo items loaded in the list
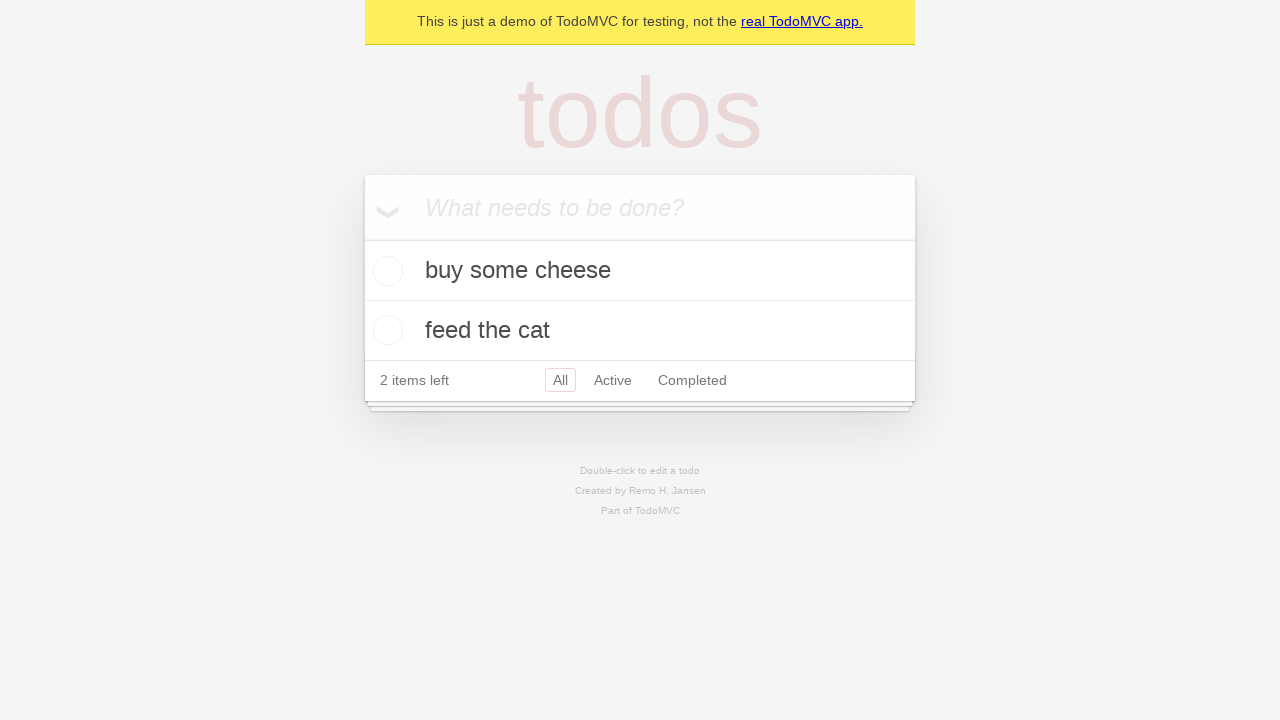

Marked first todo as complete at (385, 271) on .todo-list li >> nth=0 >> .toggle
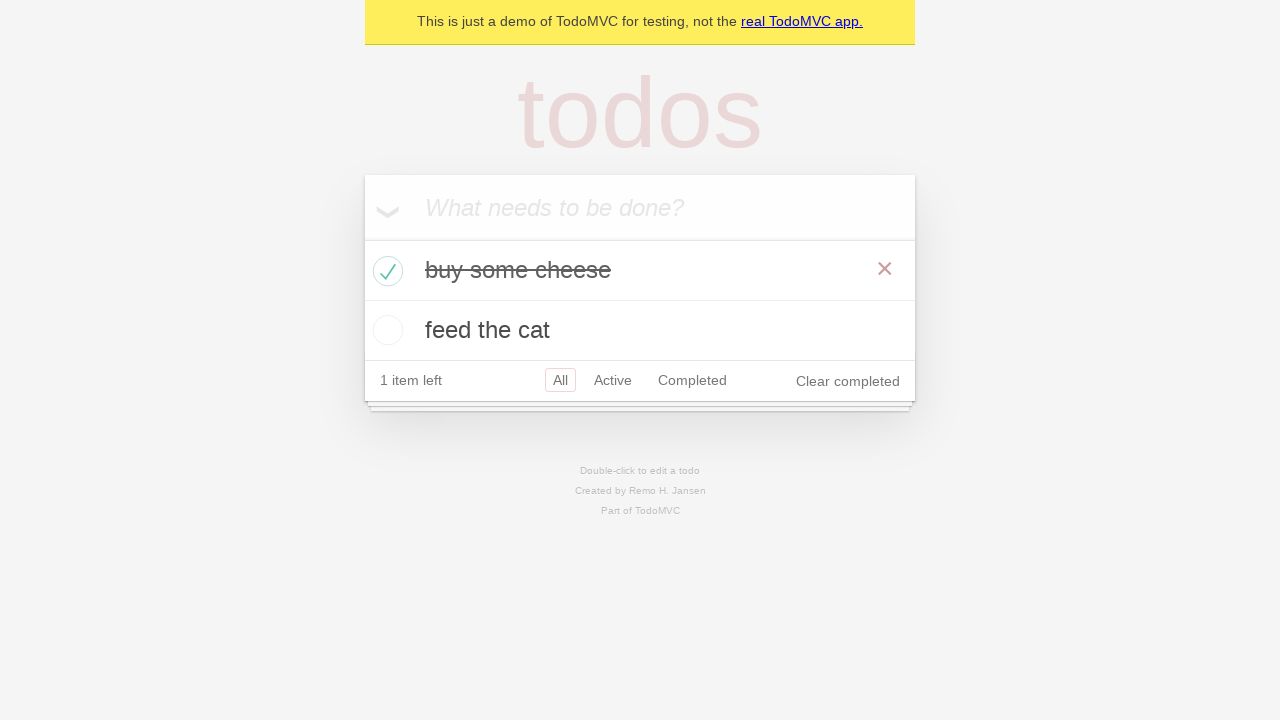

Reloaded the page
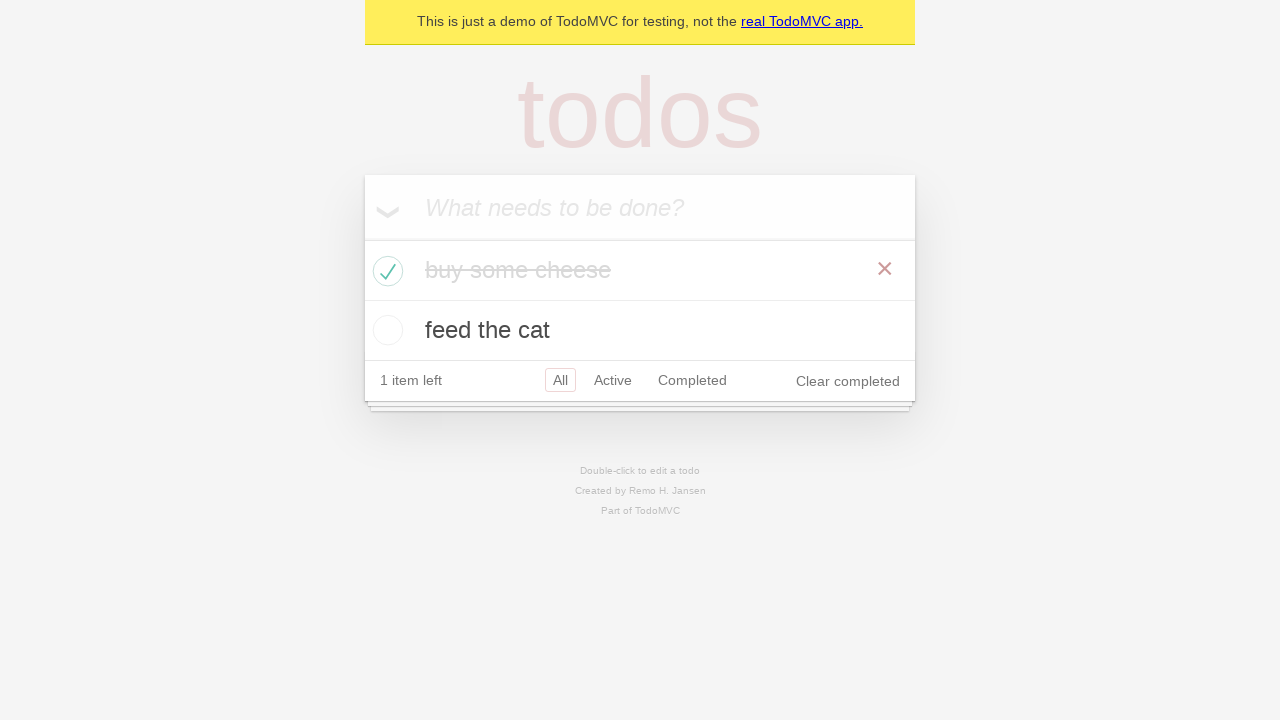

Todo items persisted after page reload - both items visible
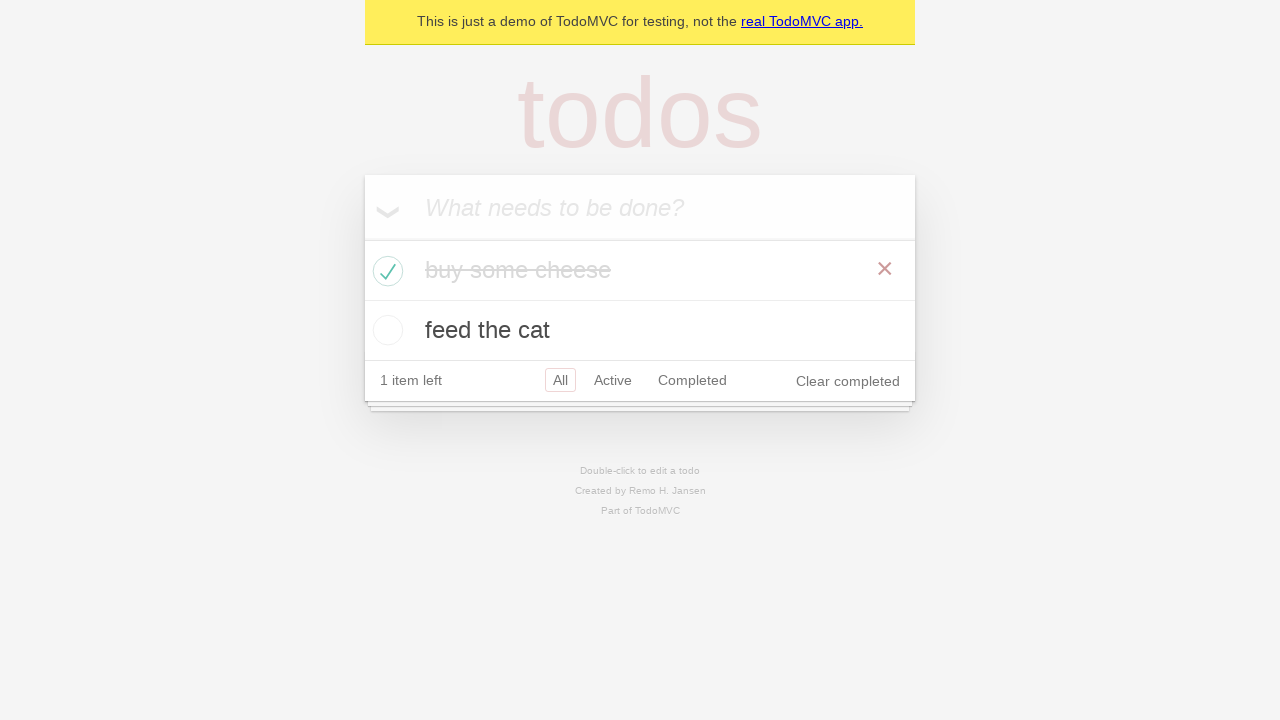

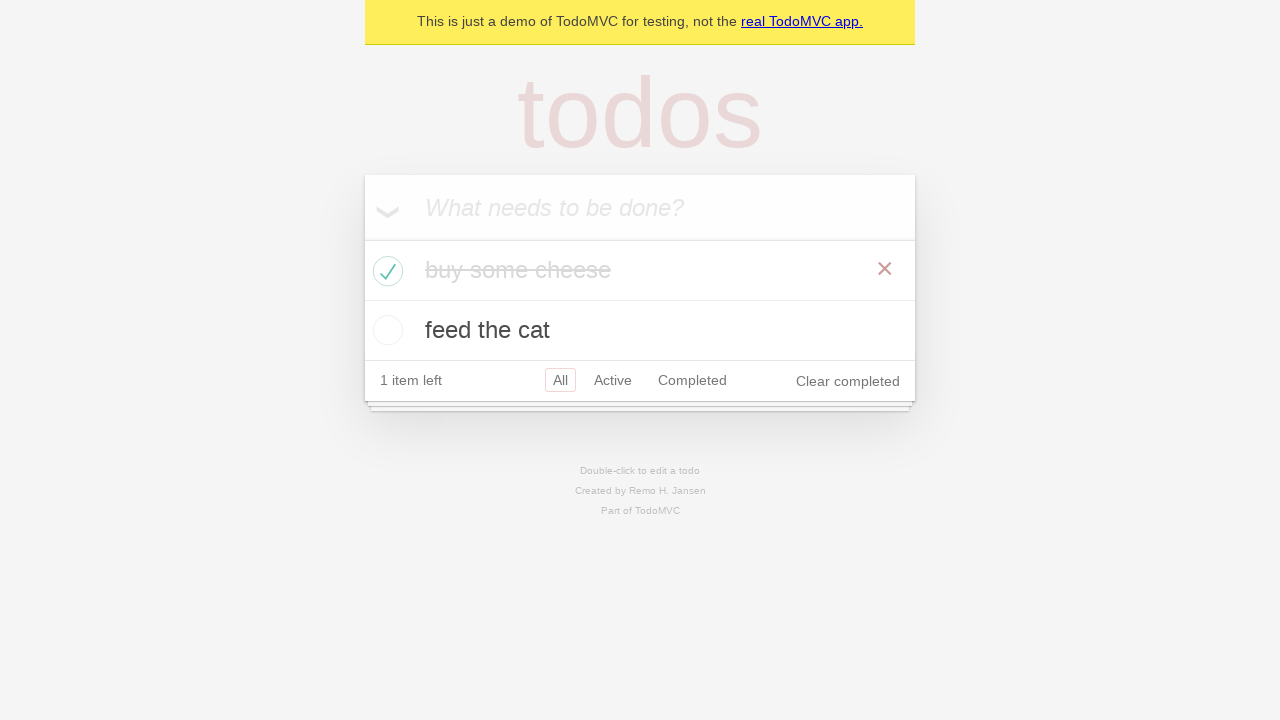